Navigates to Abe Hiroshi's website and clicks the movie appearances link in the left frame, then waits for the movie table to load in the right frame.

Starting URL: http://abehiroshi.la.coocan.jp/

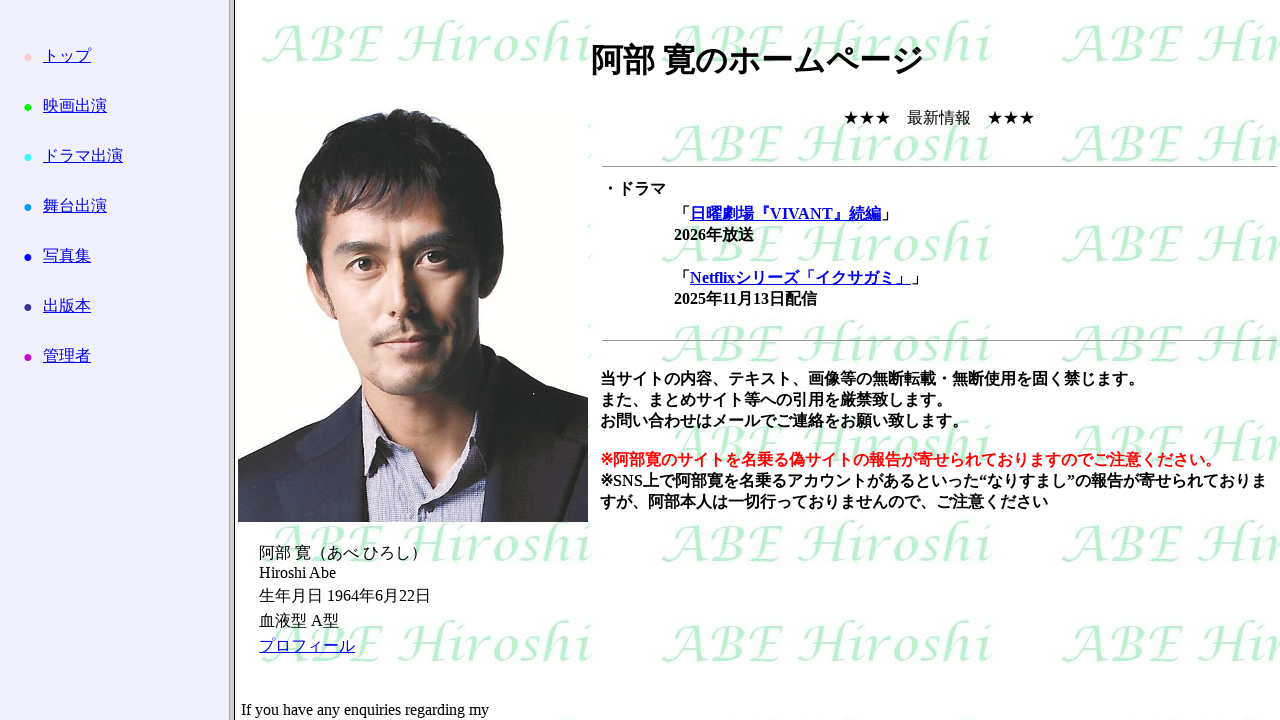

Navigated to Abe Hiroshi's website
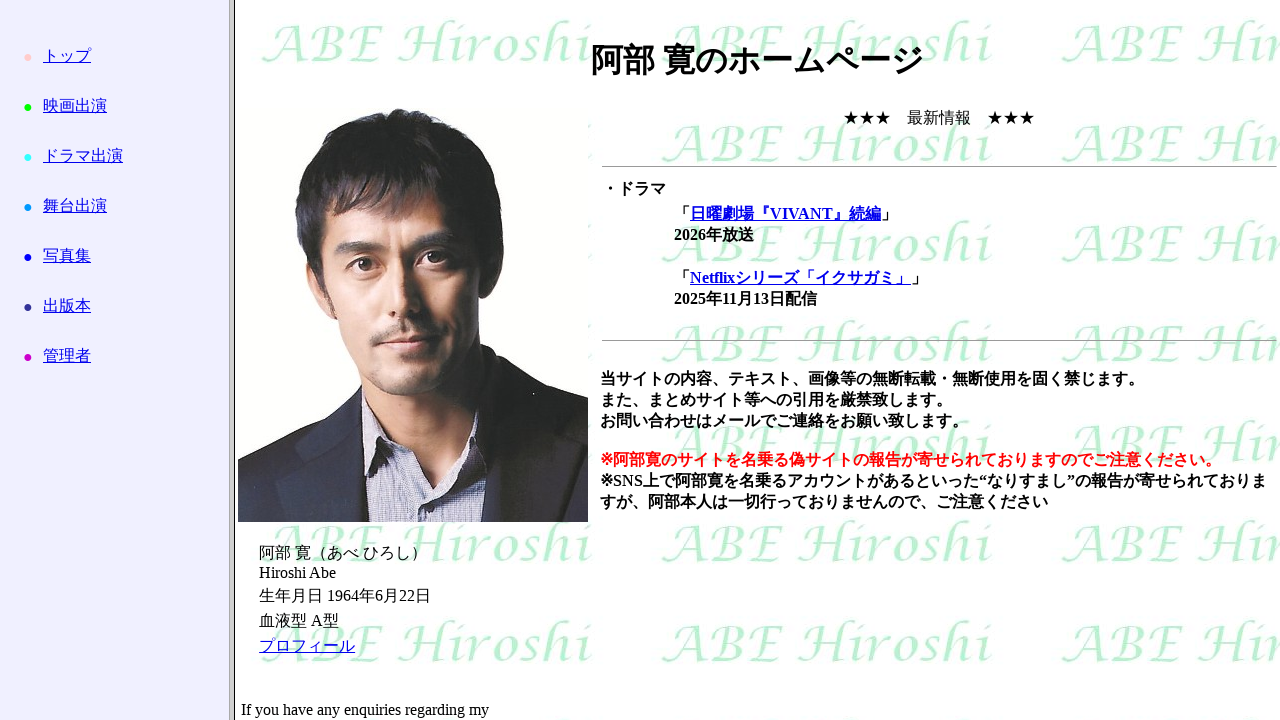

Clicked the movie appearances (映画出演) link in the left frame at (75, 106) on frame[name="left"] >> internal:control=enter-frame >> internal:role=link[name="映
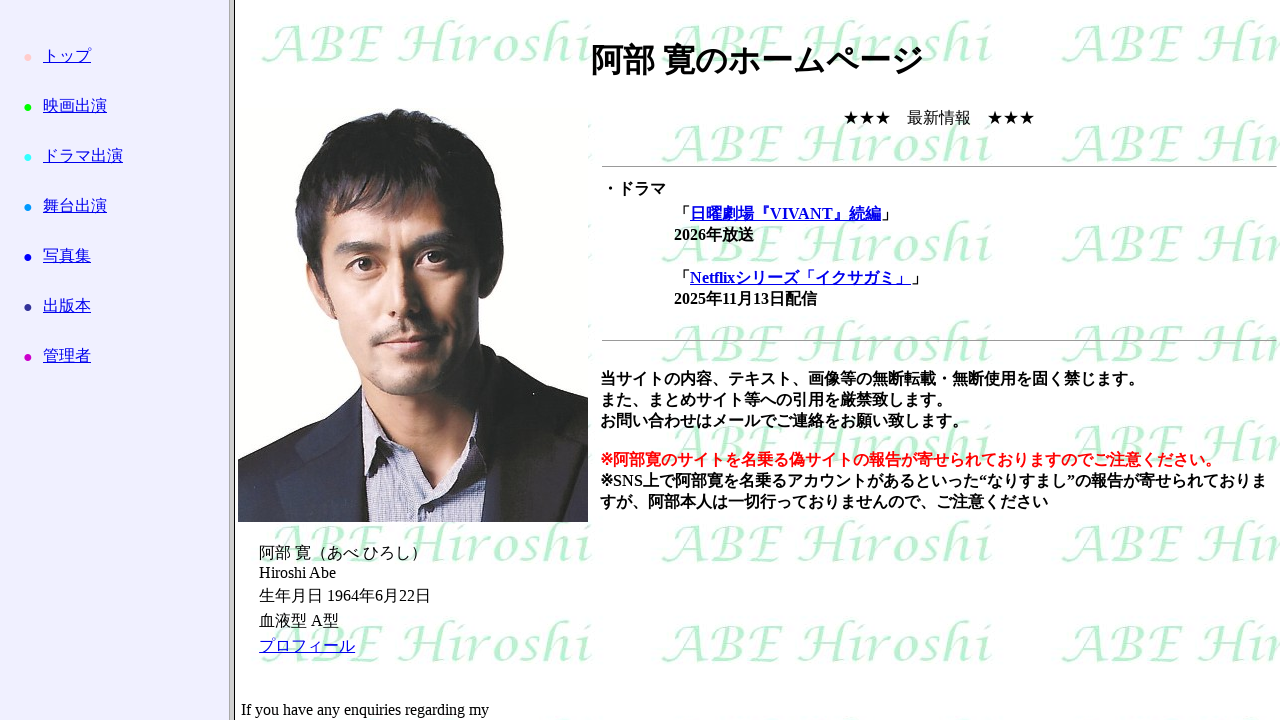

Movie table loaded in the right frame
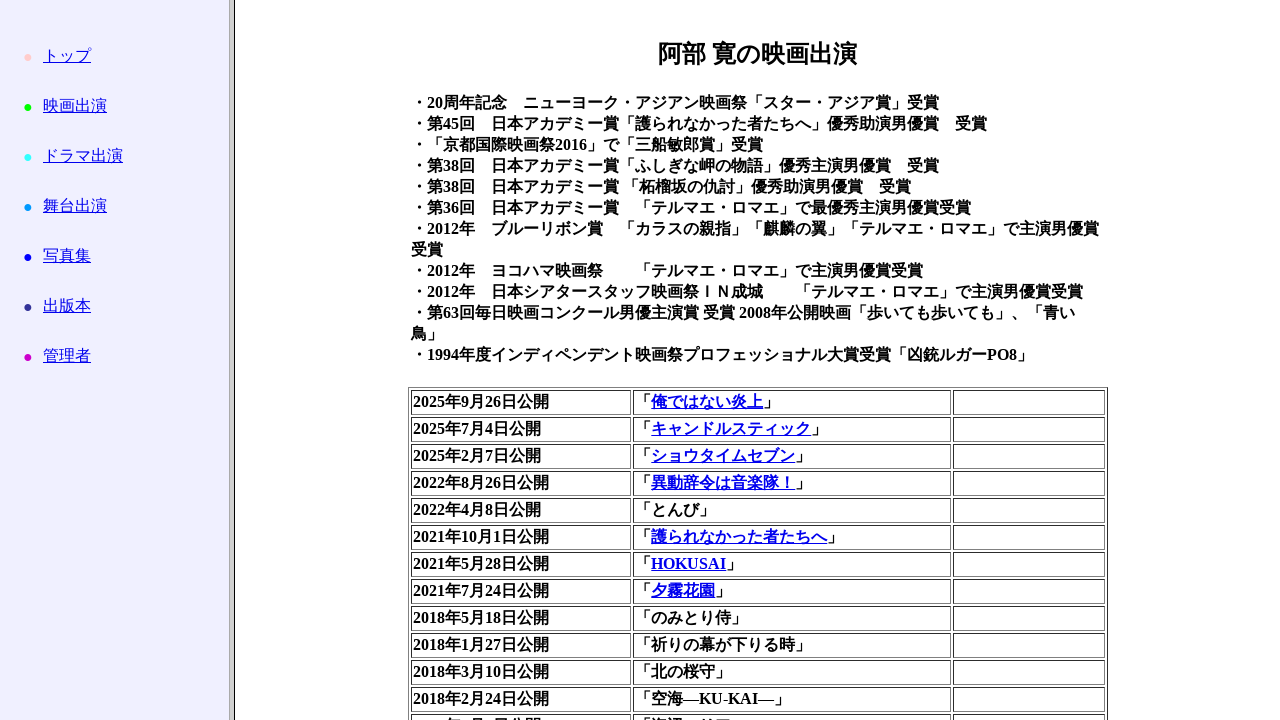

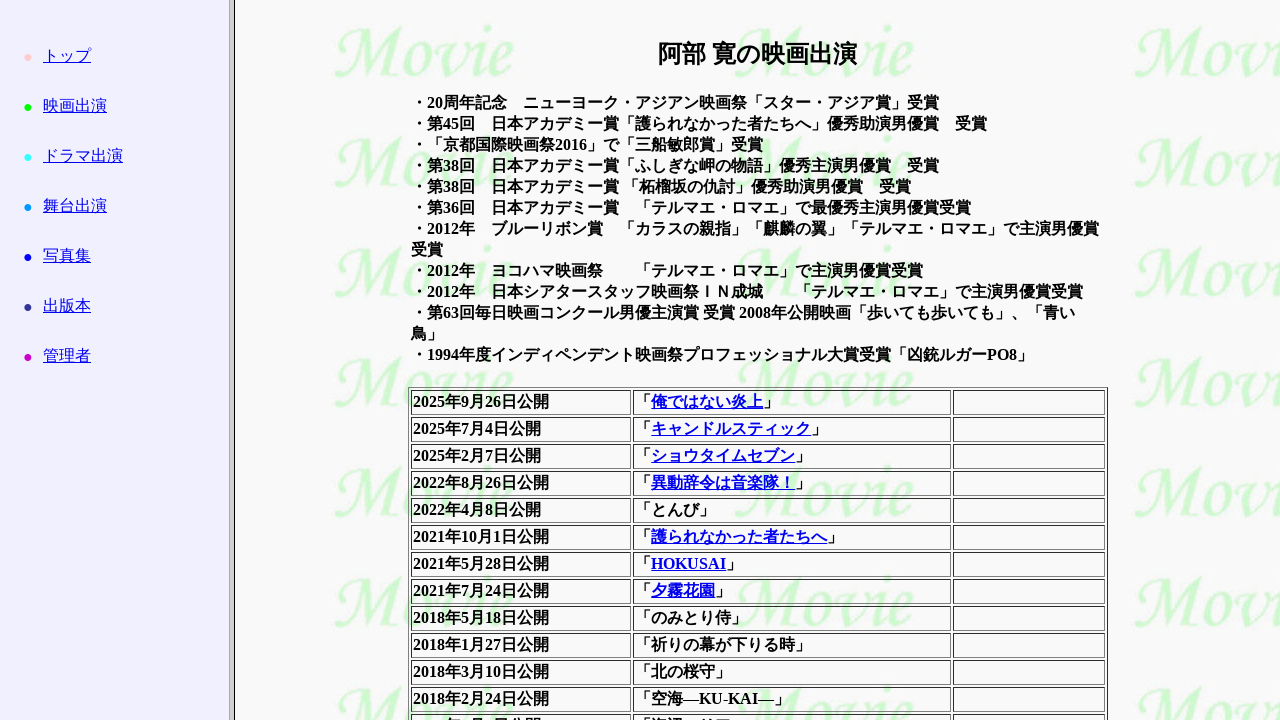